Tests a tutorial form by filling in personal information fields, selecting dropdown options, checking a checkbox, and clicking a button

Starting URL: https://qxf2.com/selenium-tutorial-main

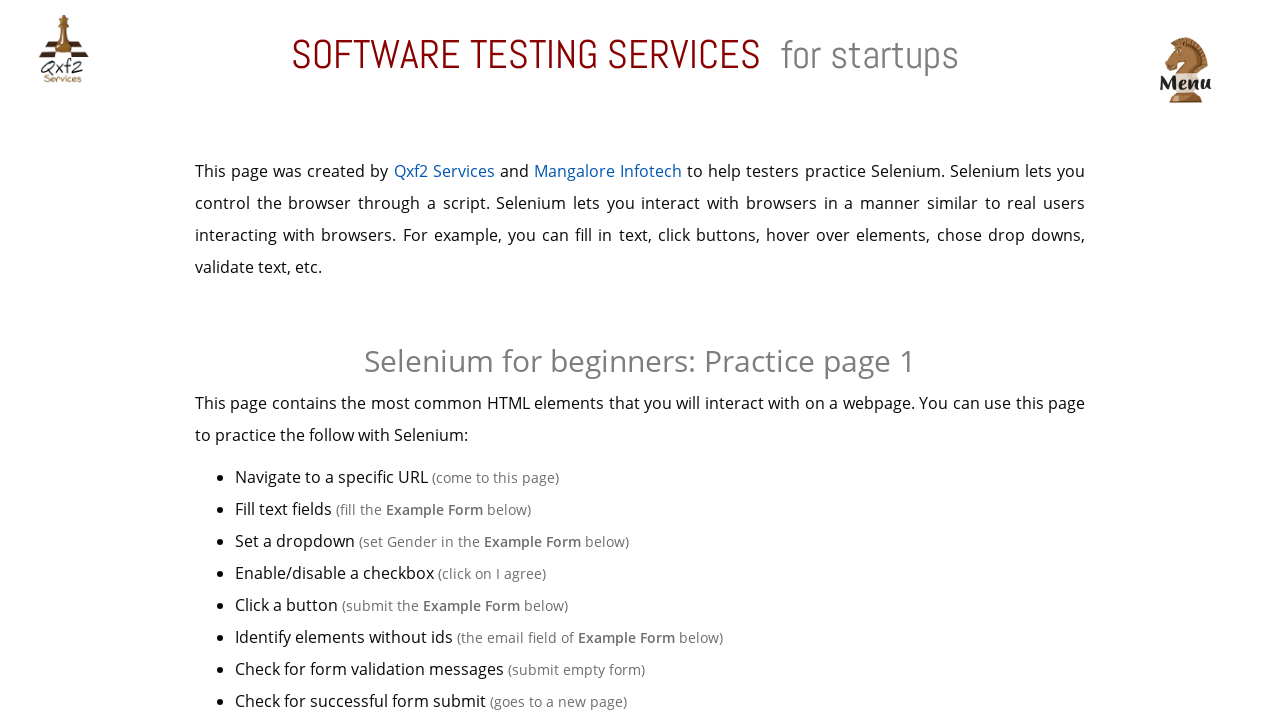

Verified page title is 'Qxf2 Services: Selenium training main'
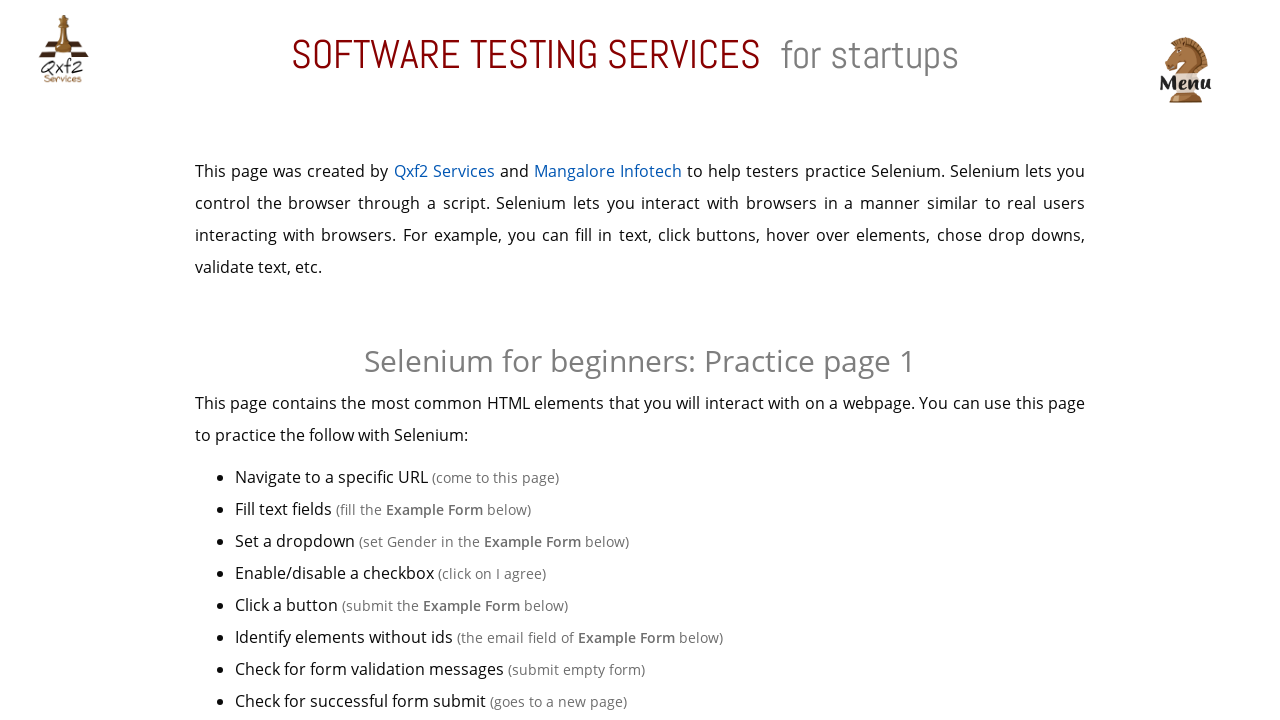

Filled name field with 'Ajitava' on input[name='name']
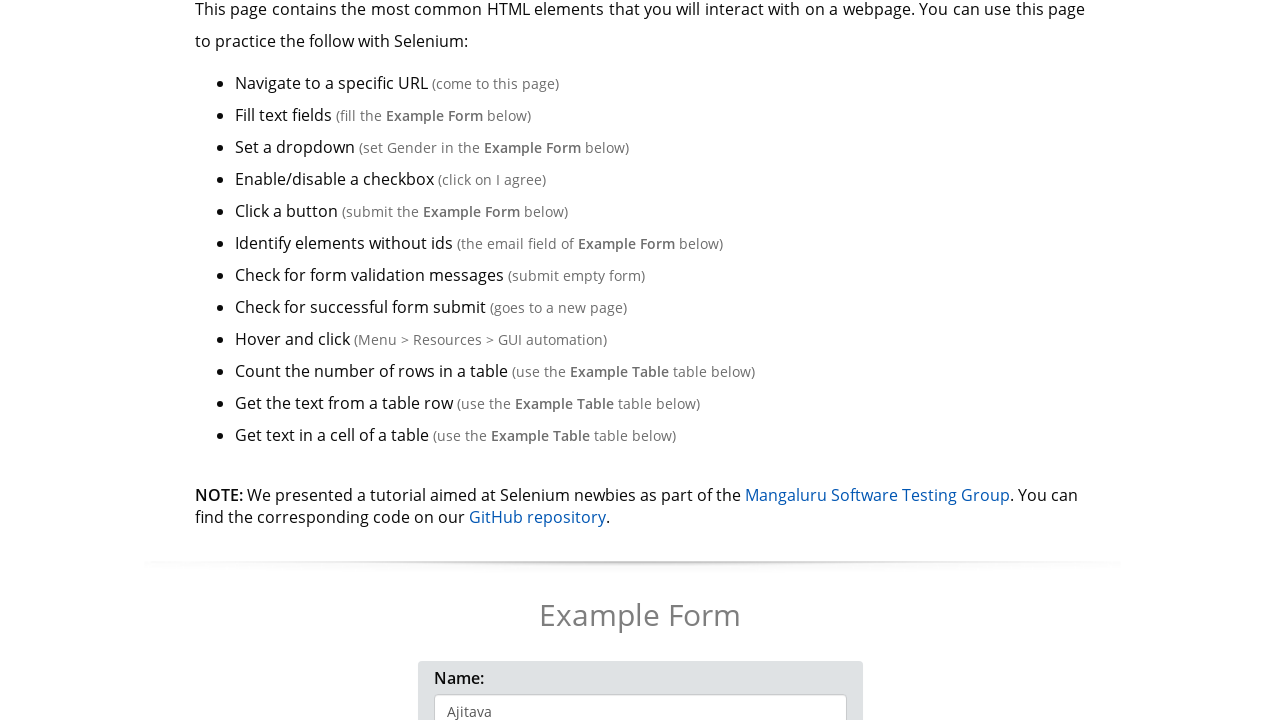

Filled email field with 'ajitava@deb.com' on input[name='email']
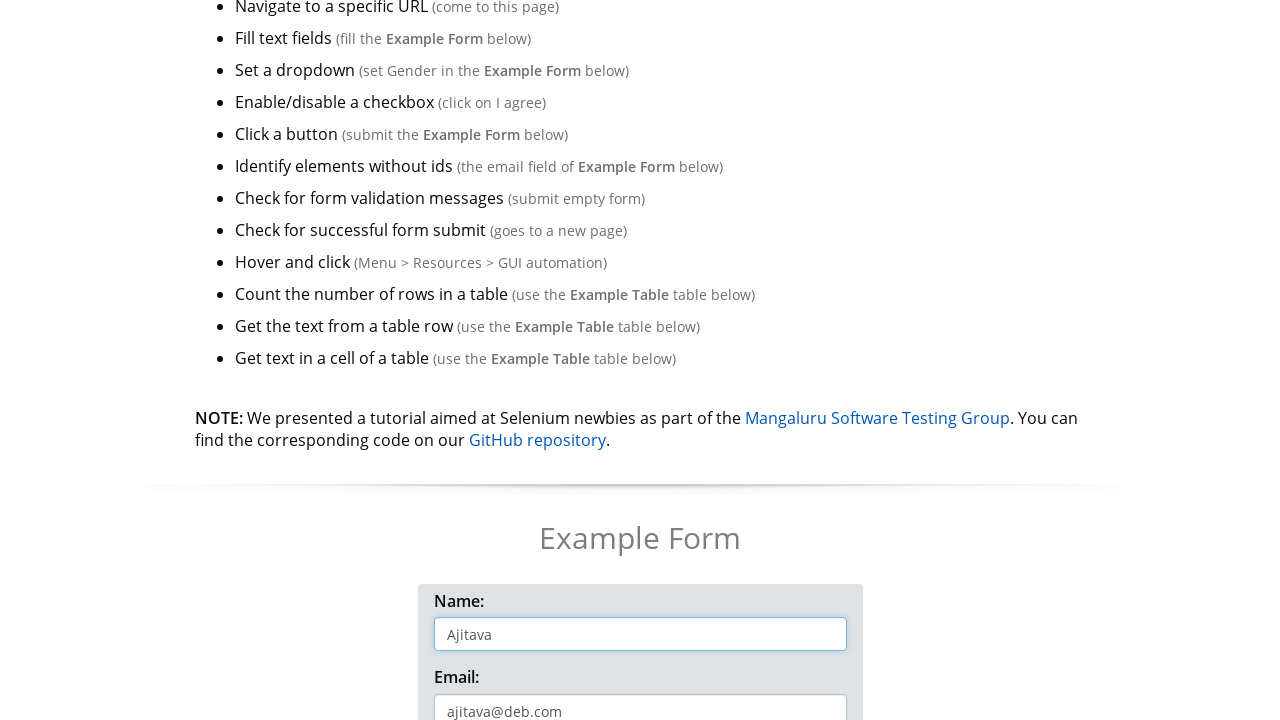

Filled phone number field with '123456789' on input#phone
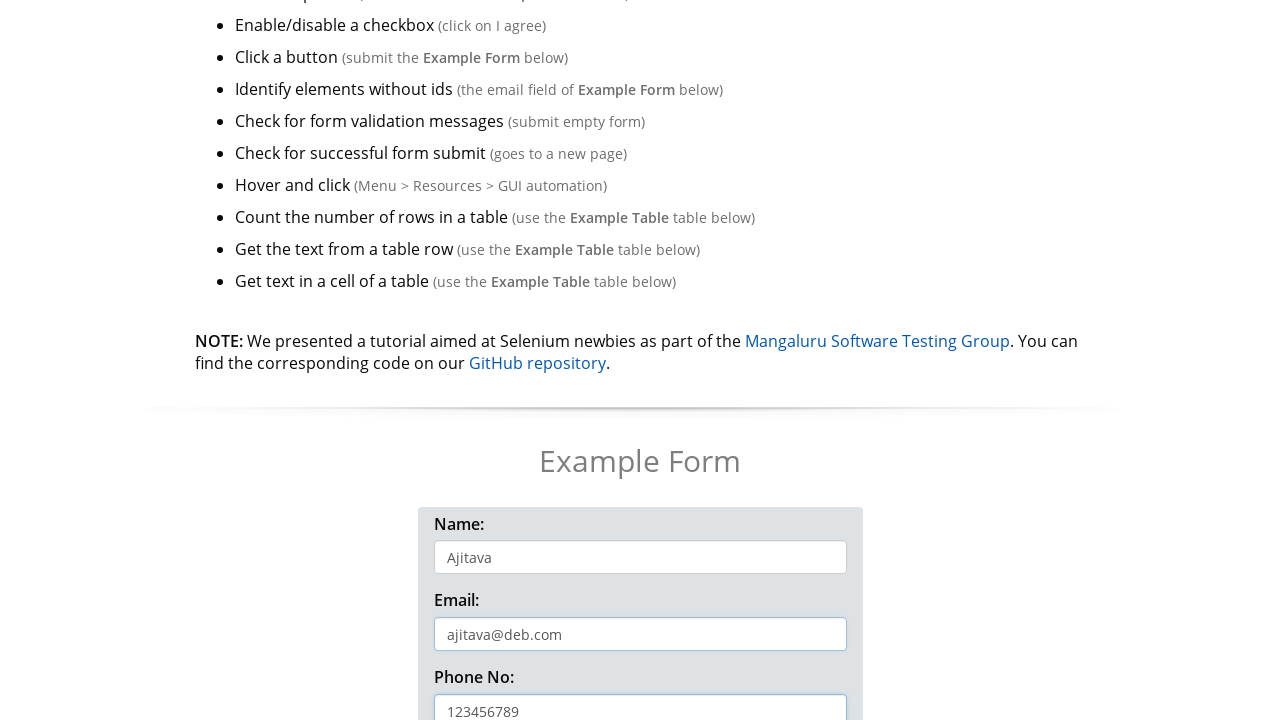

Clicked dropdown button to open gender options at (478, 360) on button[type='button']
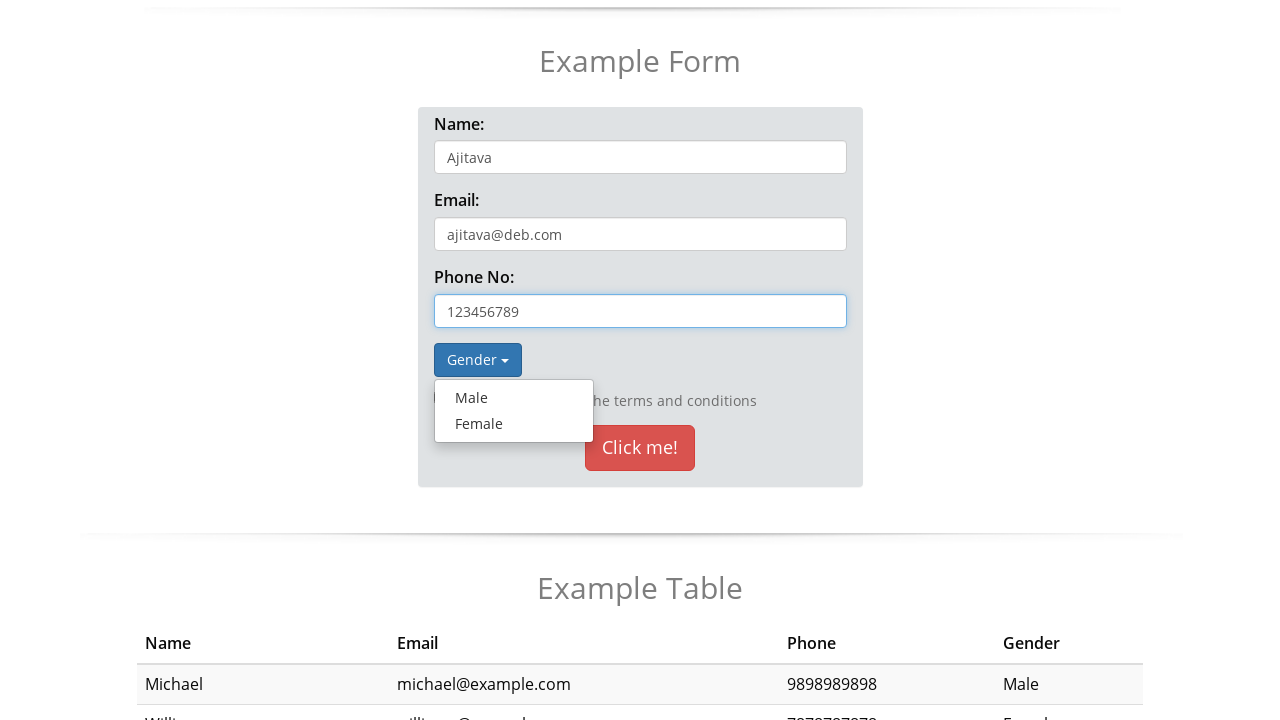

Selected 'Male' option from dropdown at (514, 398) on a:has-text('Male')
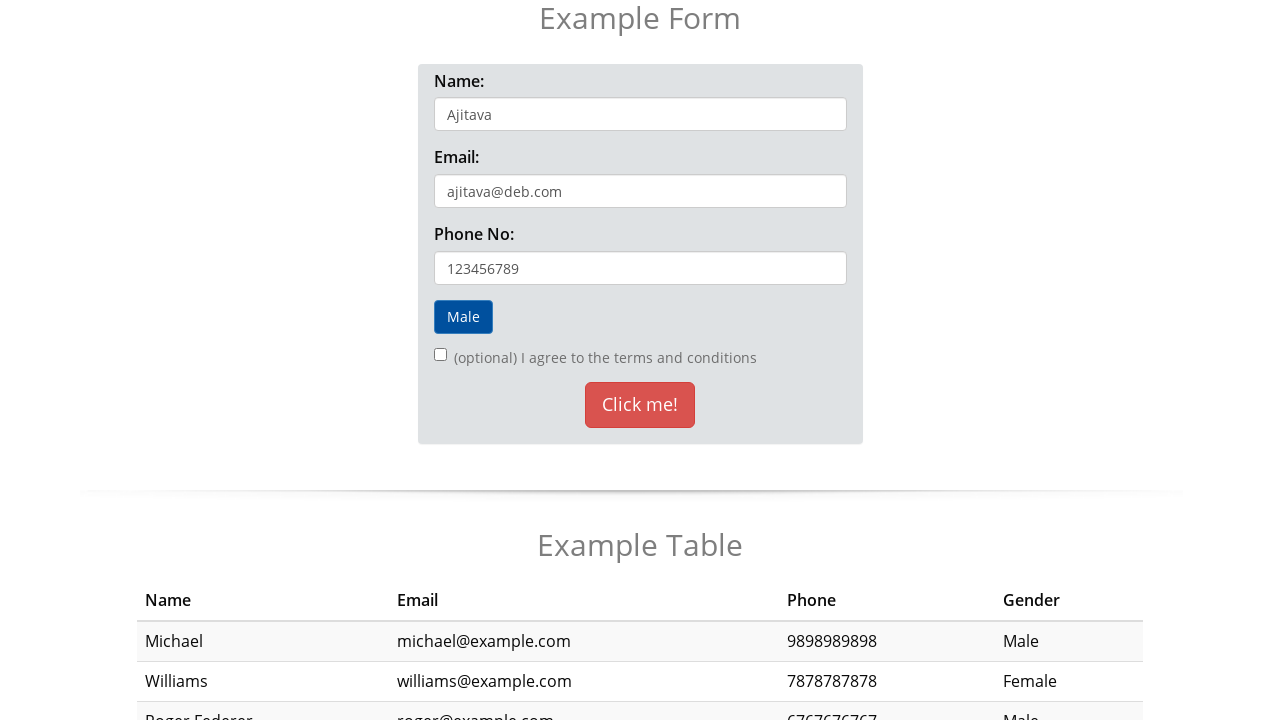

Checked the checkbox at (440, 355) on input[type='checkbox']
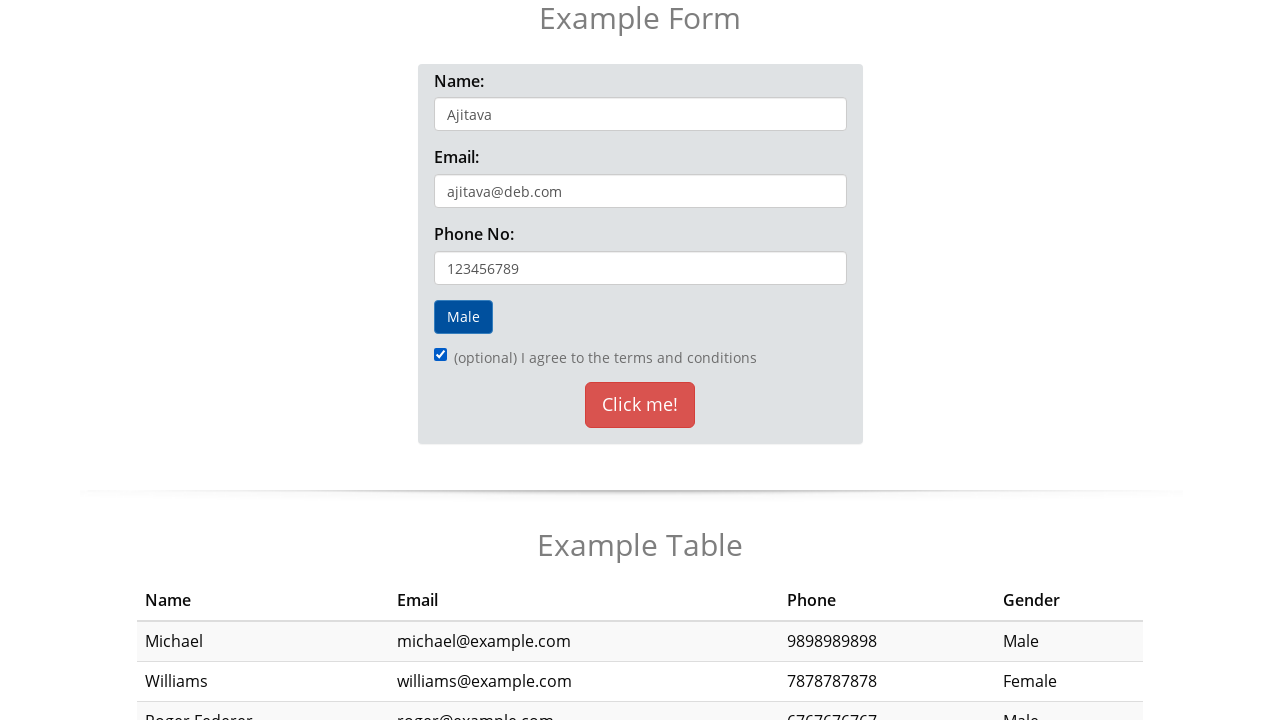

Clicked the 'Click me!' button to submit form at (640, 405) on button:has-text('Click me!')
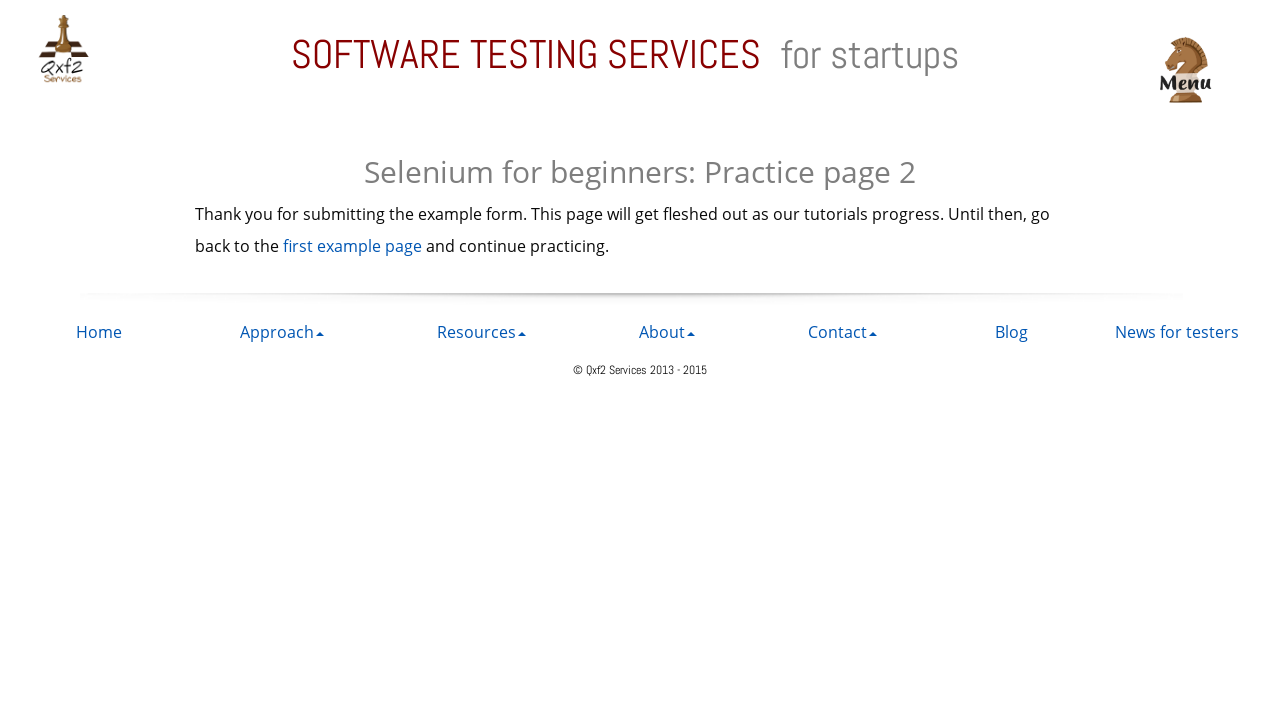

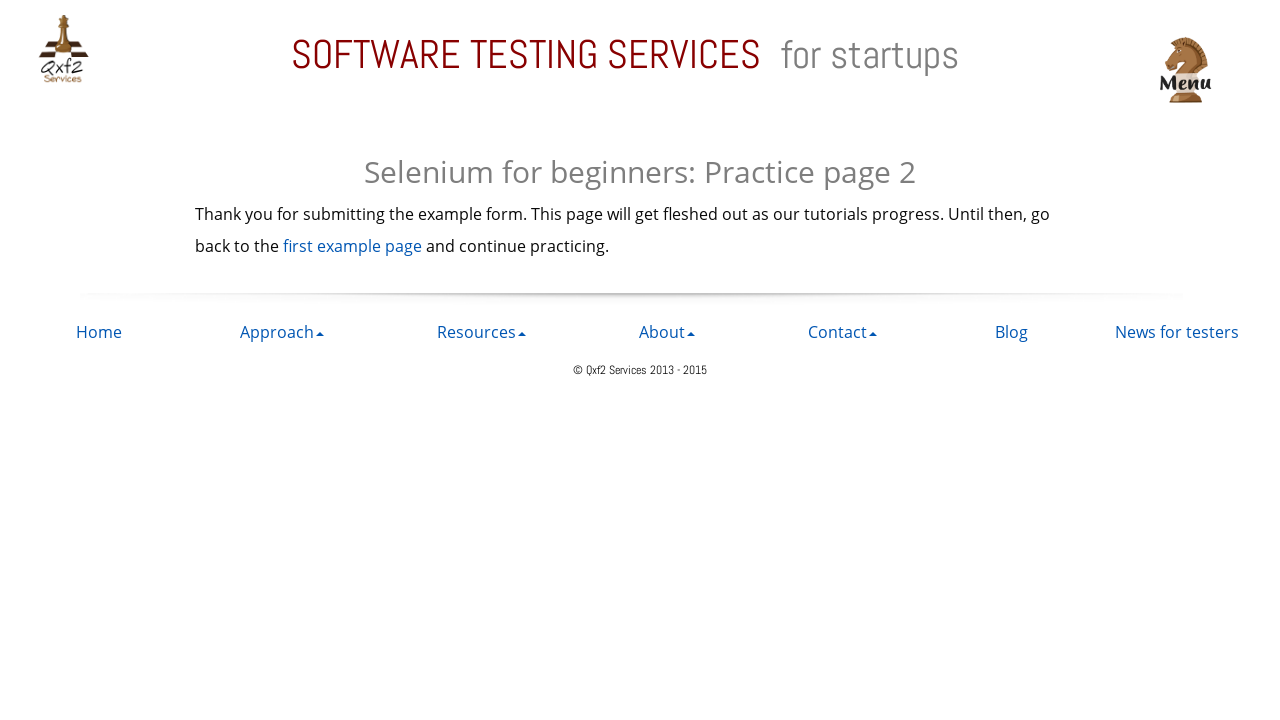